Navigates to the OrangeHRM demo site and verifies the login page loads successfully by checking for page elements.

Starting URL: https://opensource-demo.orangehrmlive.com/

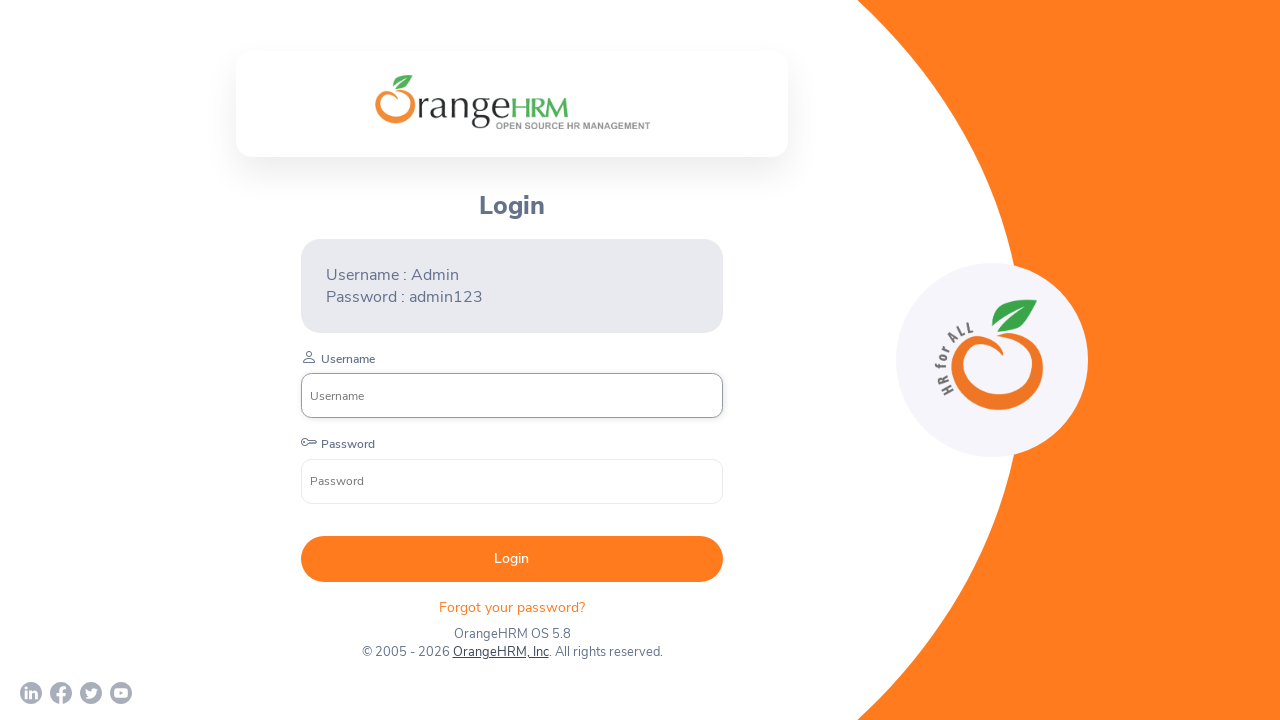

Waited for page to reach network idle state
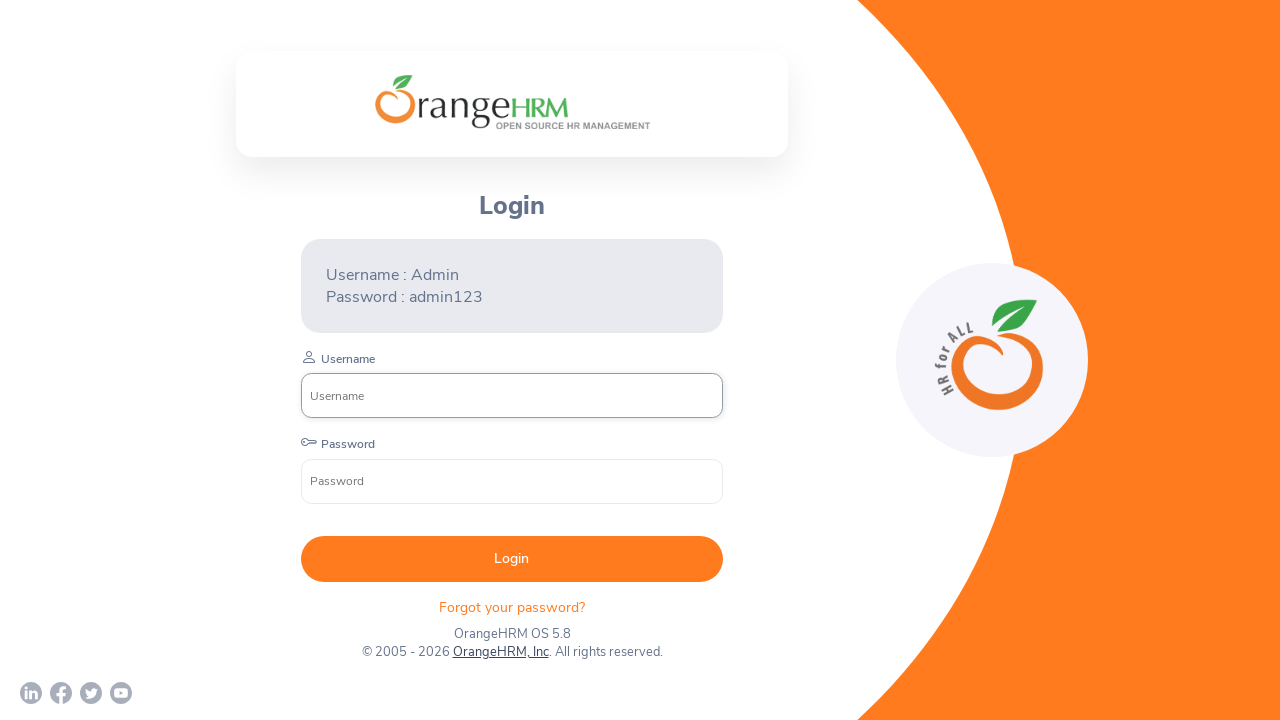

Login form username field is present on the page
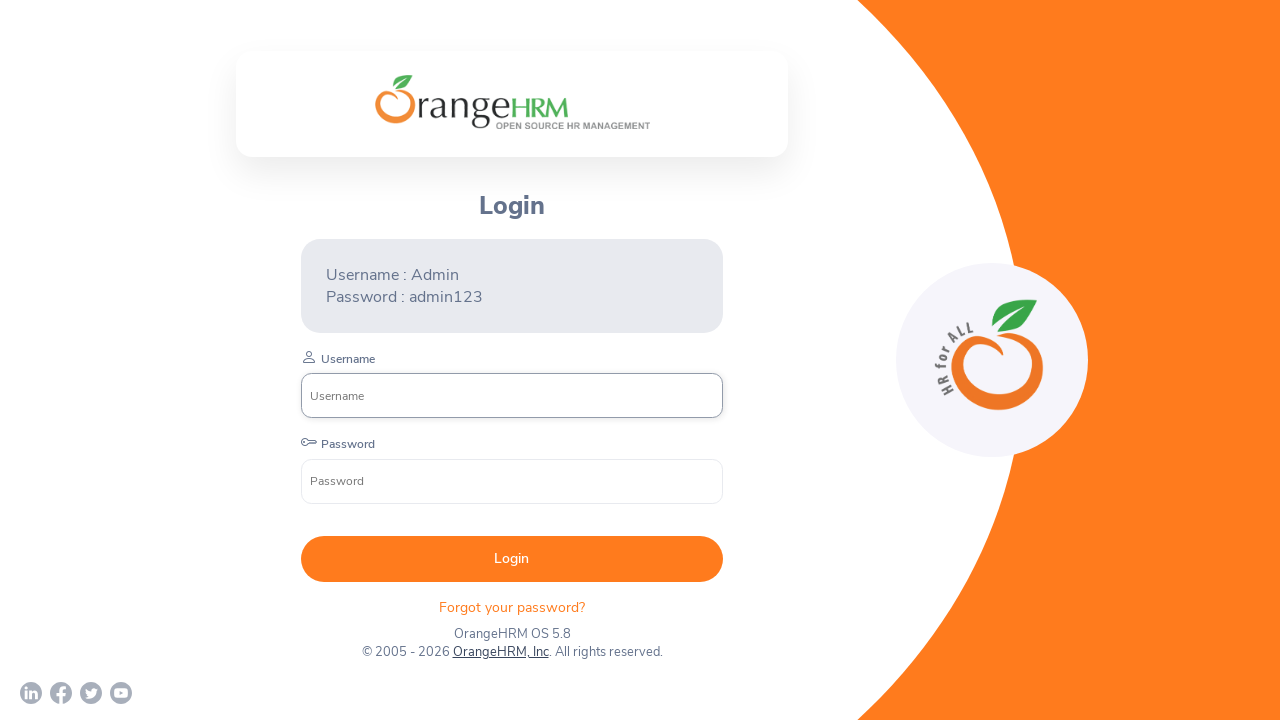

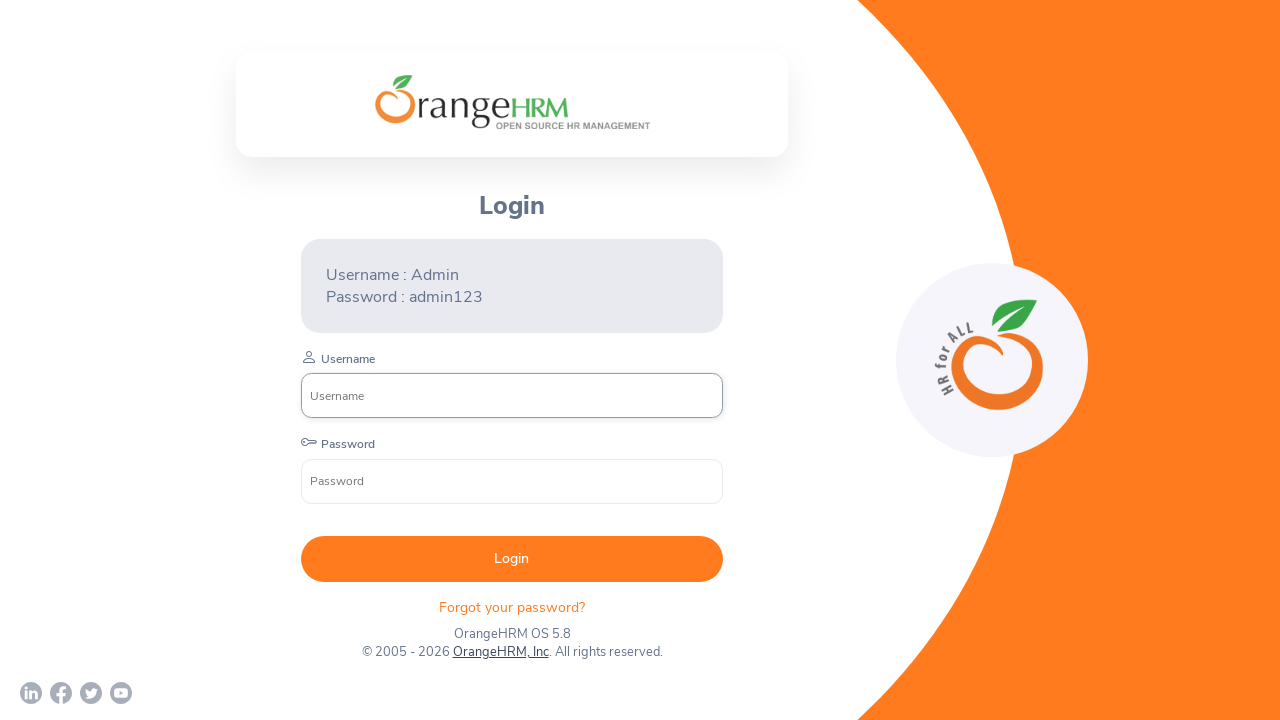